Tests a web form by filling text input, password, textarea fields, selecting a radio button, and submitting the form.

Starting URL: https://bonigarcia.dev/selenium-webdriver-java/web-form.html

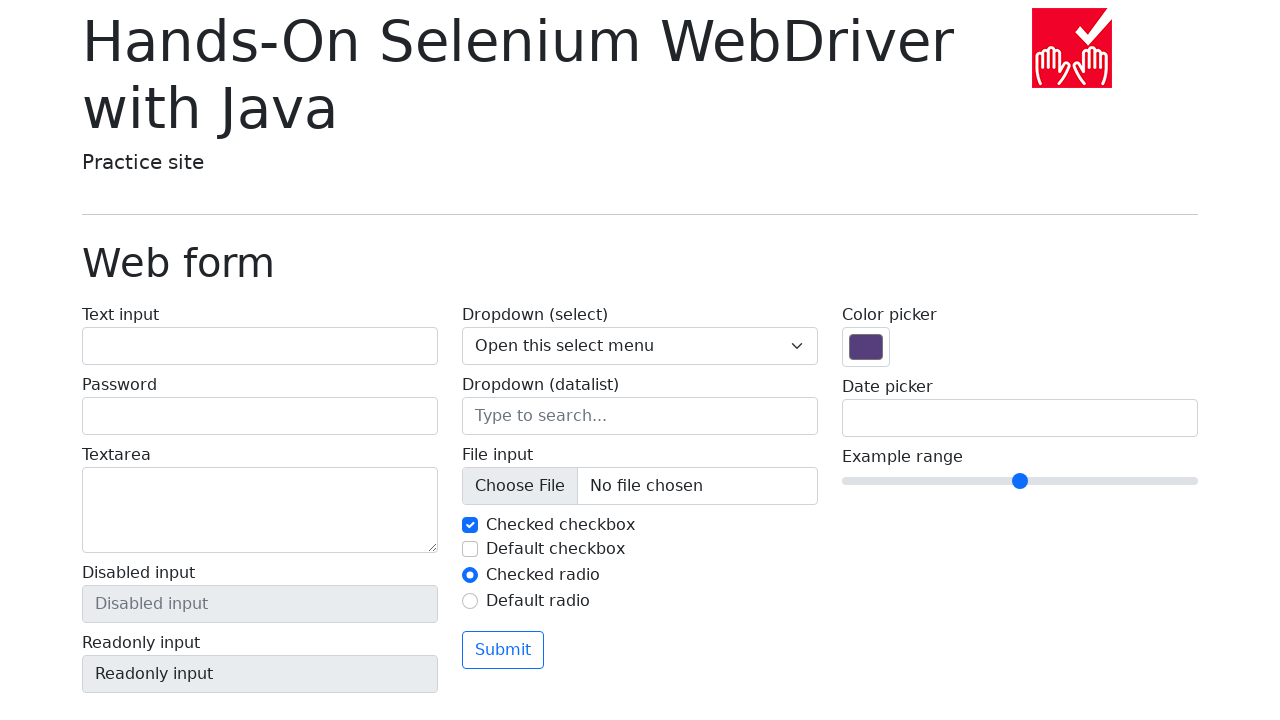

Filled text input field with 'Denis N' on #my-text-id
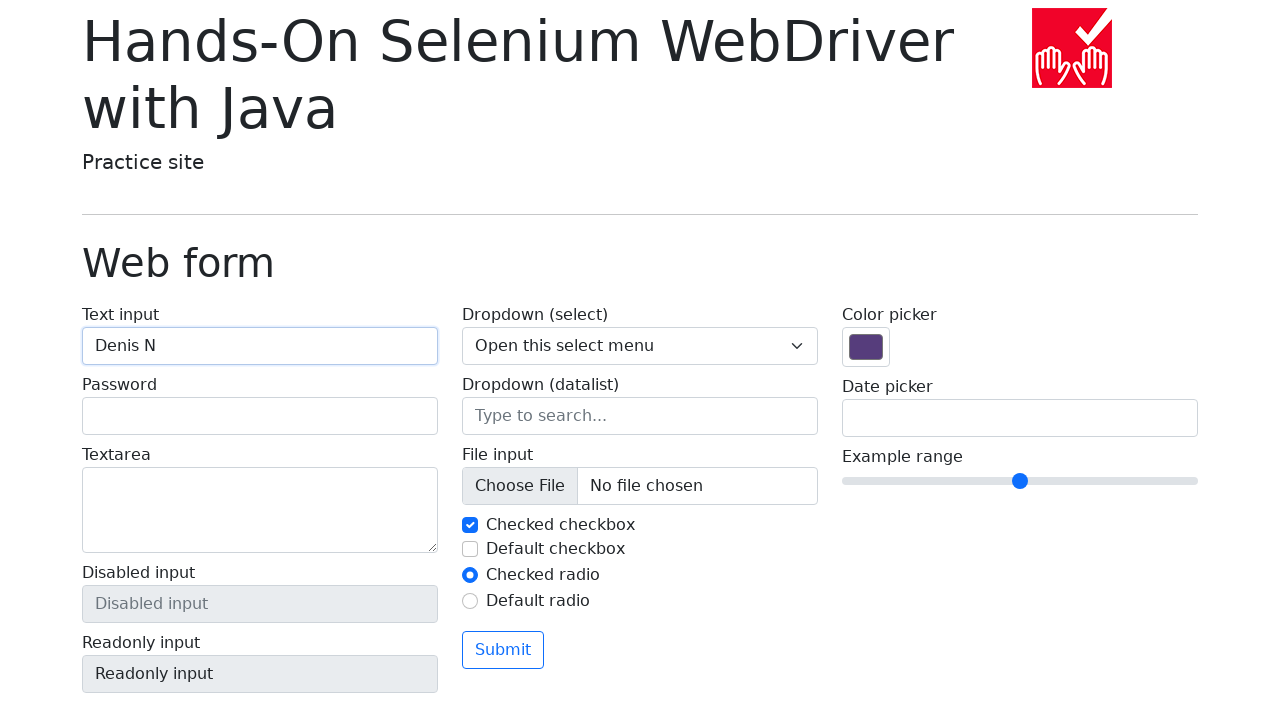

Filled password field with '123456' on input[name='my-password']
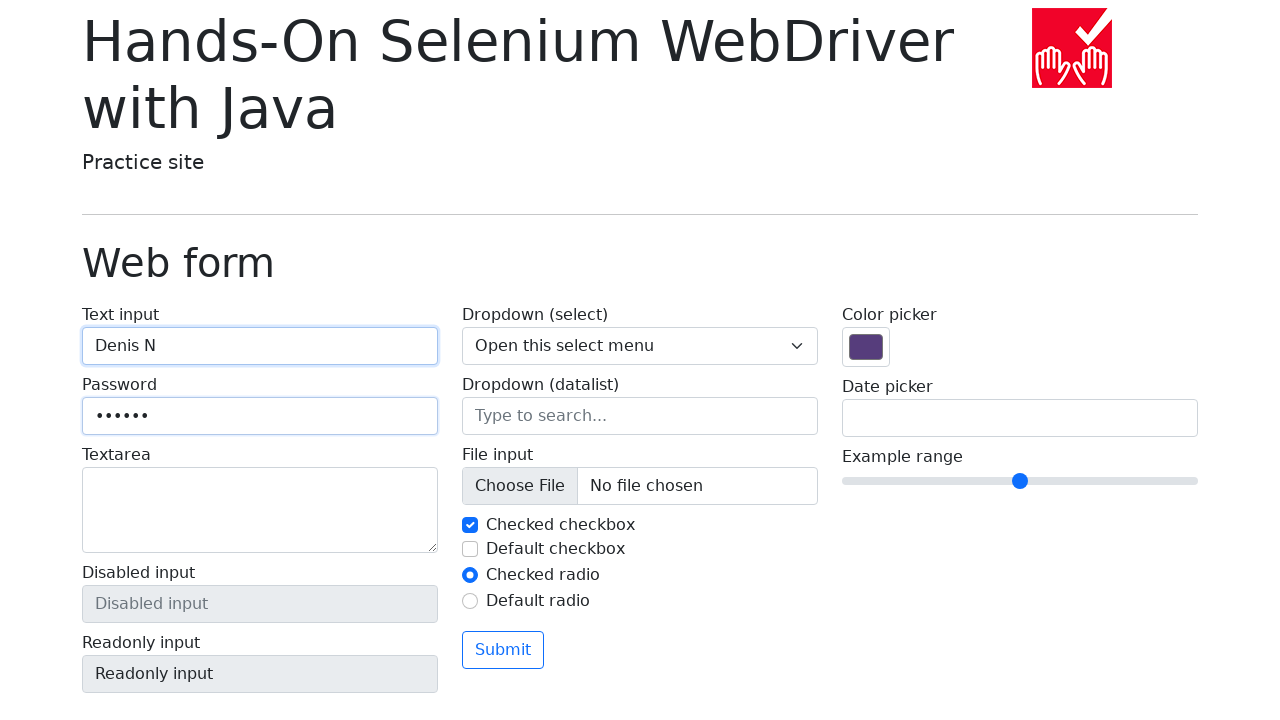

Filled textarea with 'This is a text' on textarea[name='my-textarea']
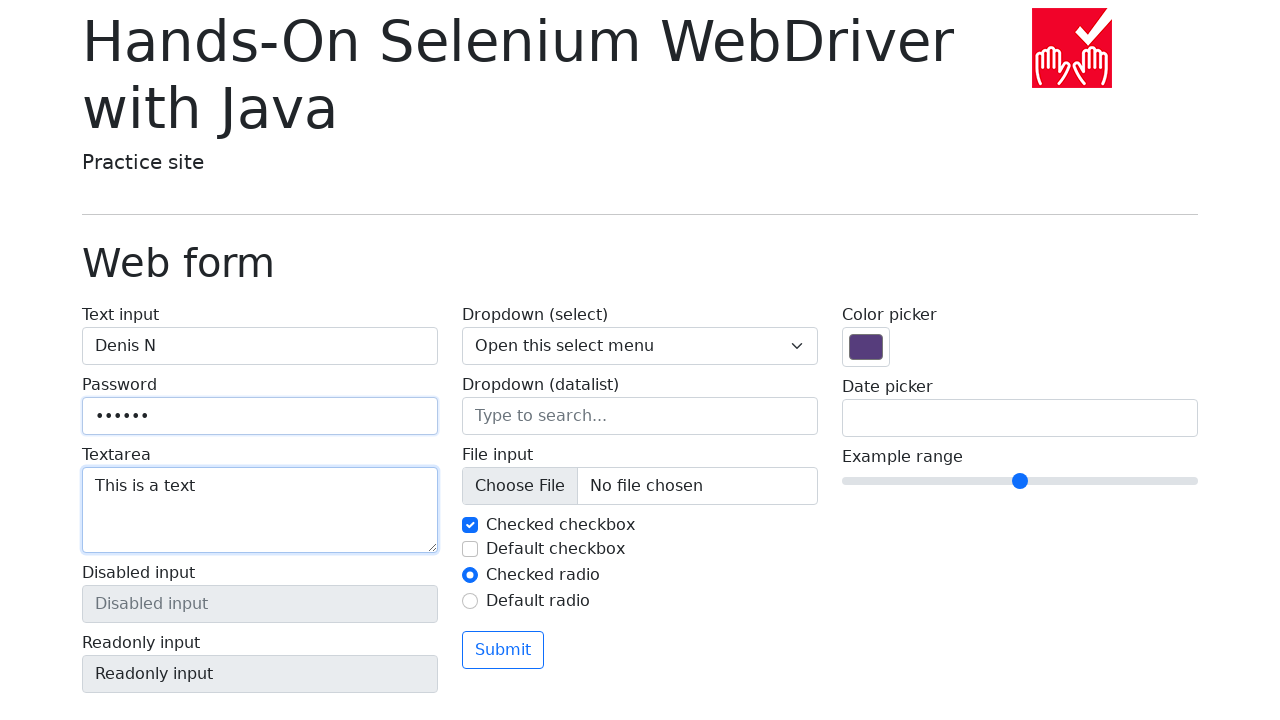

Selected radio button option 2 at (470, 601) on #my-radio-2
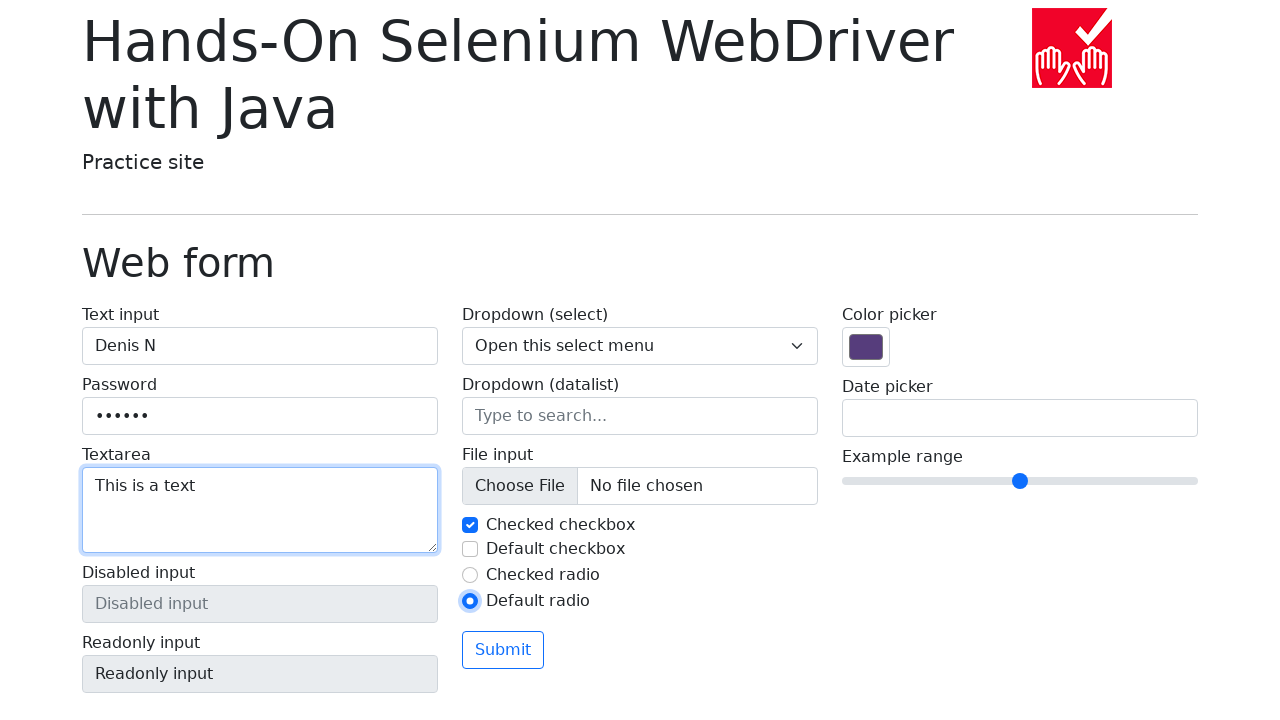

Clicked submit button to submit the form at (503, 650) on .btn.btn-outline-primary.mt-3
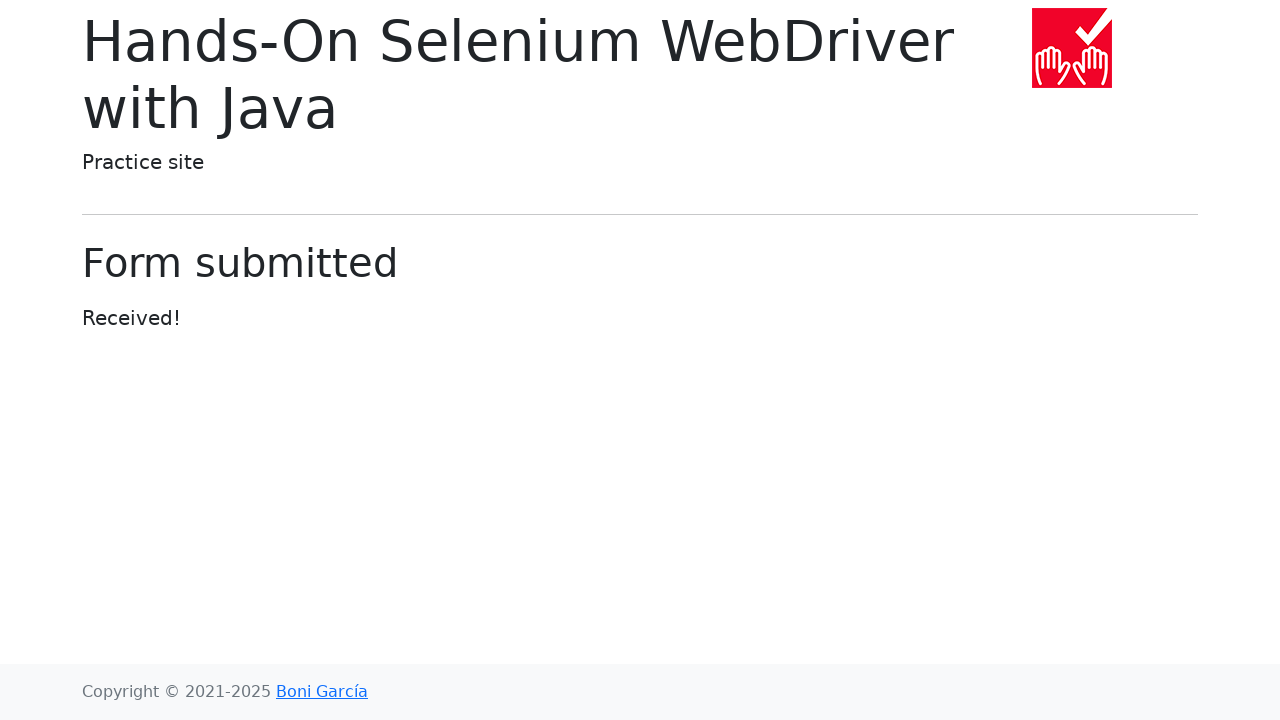

Form submission confirmed by URL change to submitted page
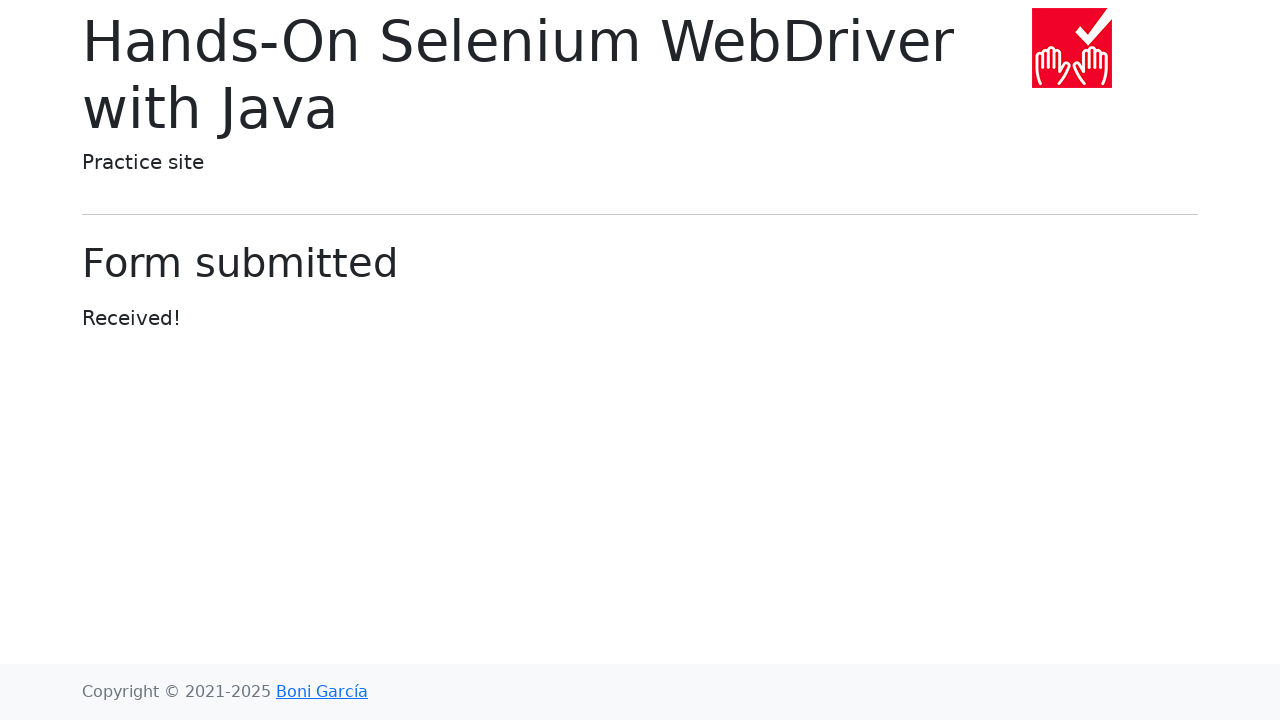

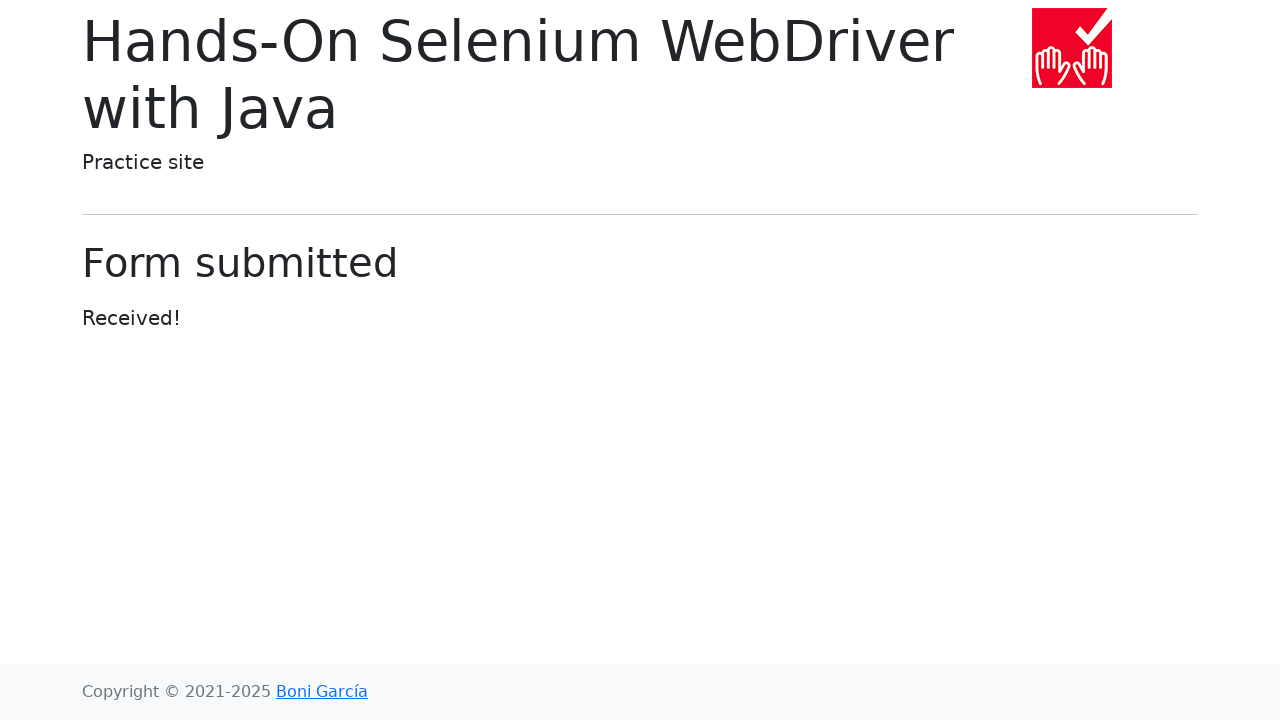